Tests the sign-up registration process by filling out a multi-step form with zip code, personal information, and password fields

Starting URL: https://www.sharelane.com/cgi-bin/register.py

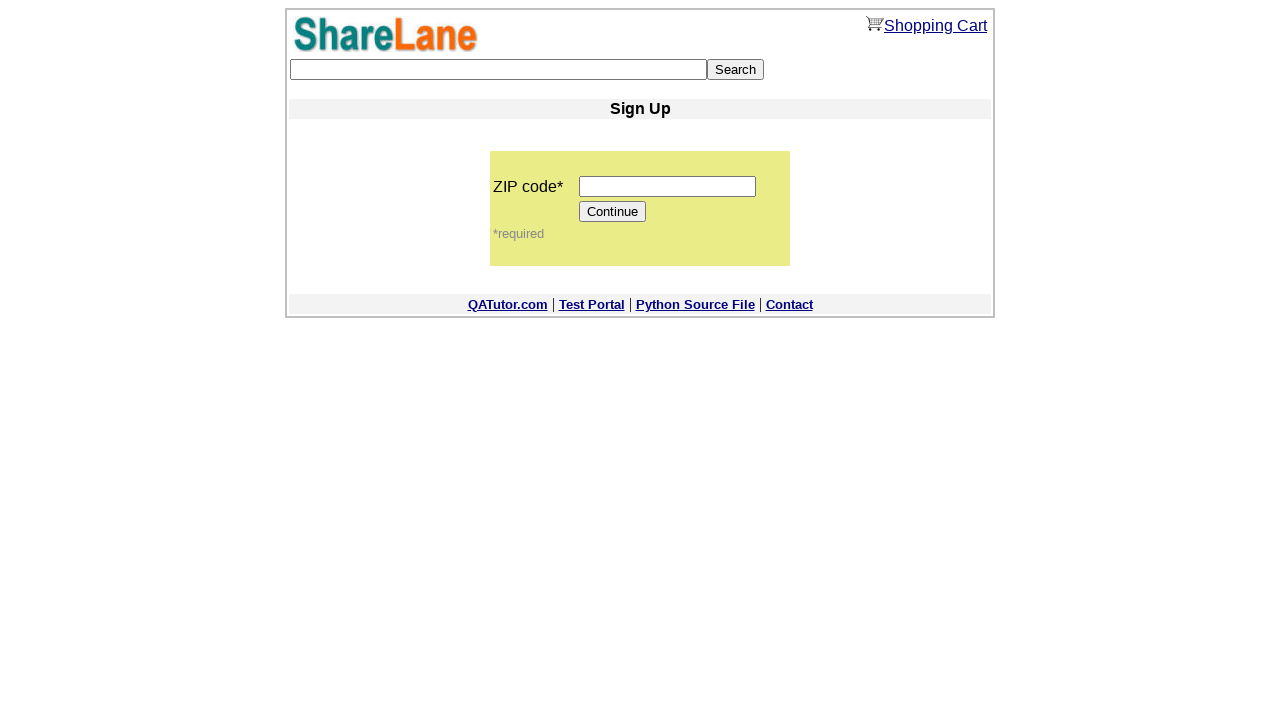

Filled zip code field with '11111' on input[name='zip_code']
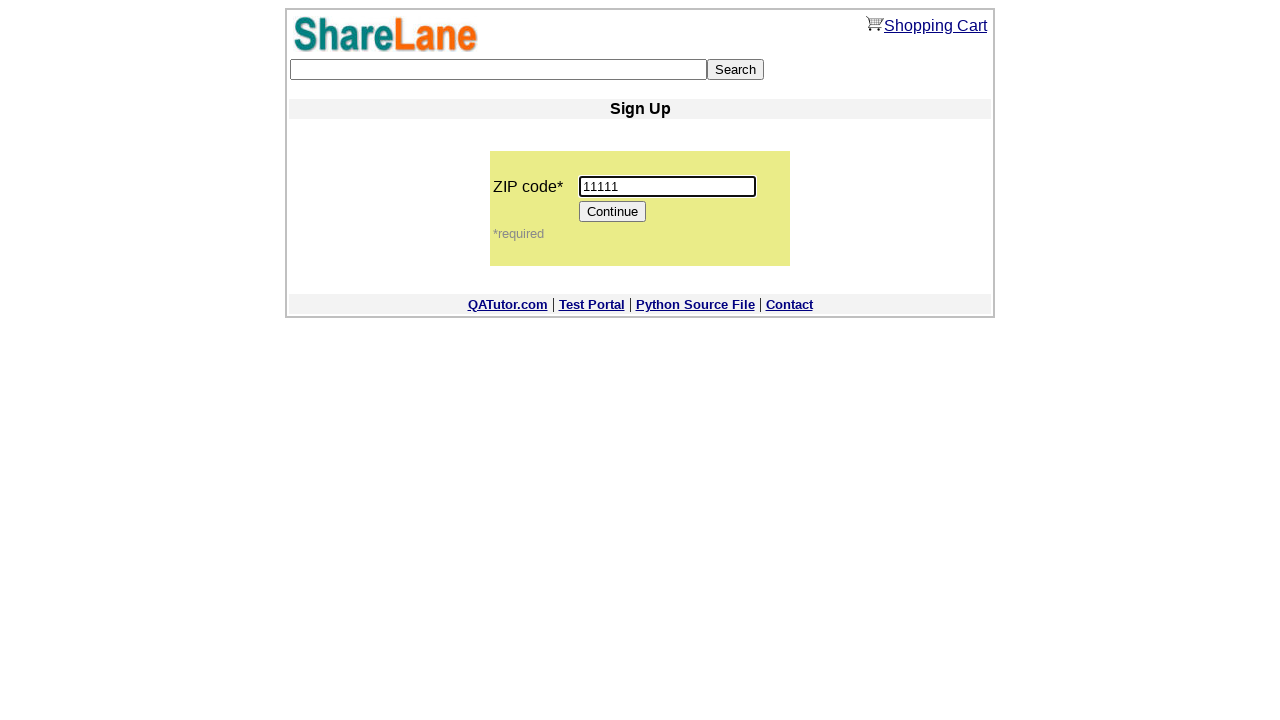

Clicked Continue button to proceed to registration form at (613, 212) on input[value='Continue']
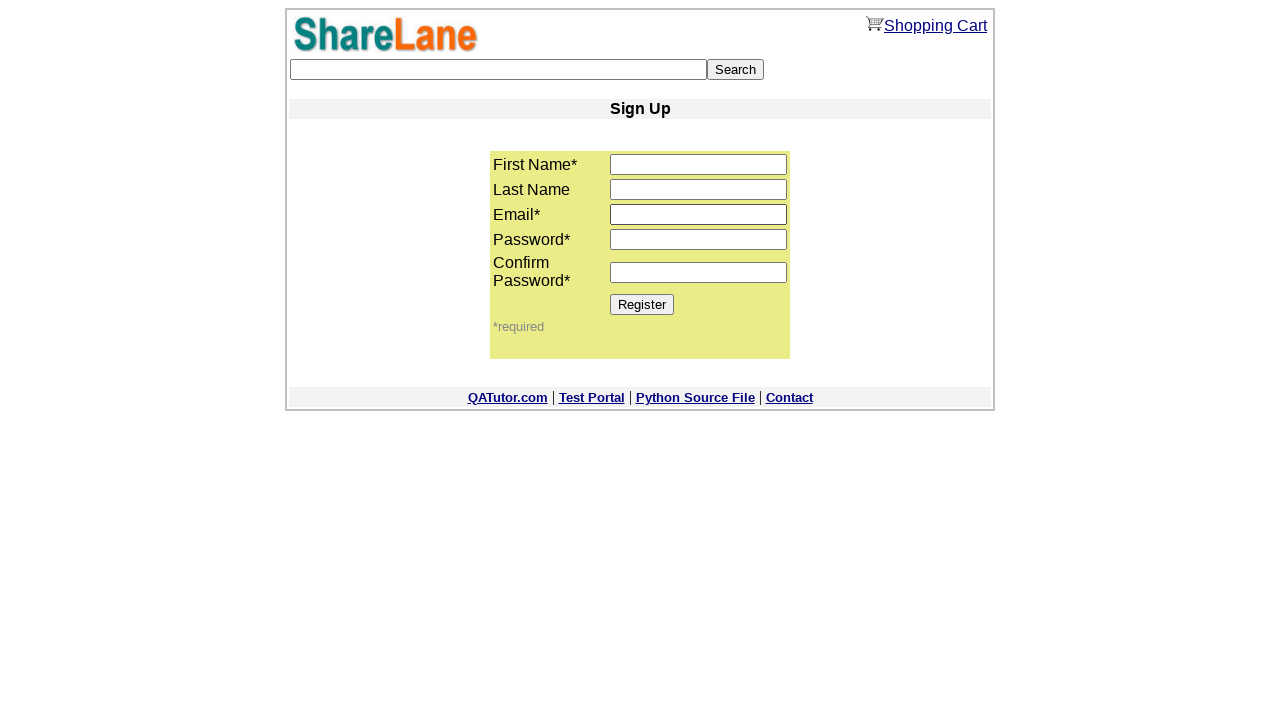

Filled first name field with 'Svetlana' on input[name='first_name']
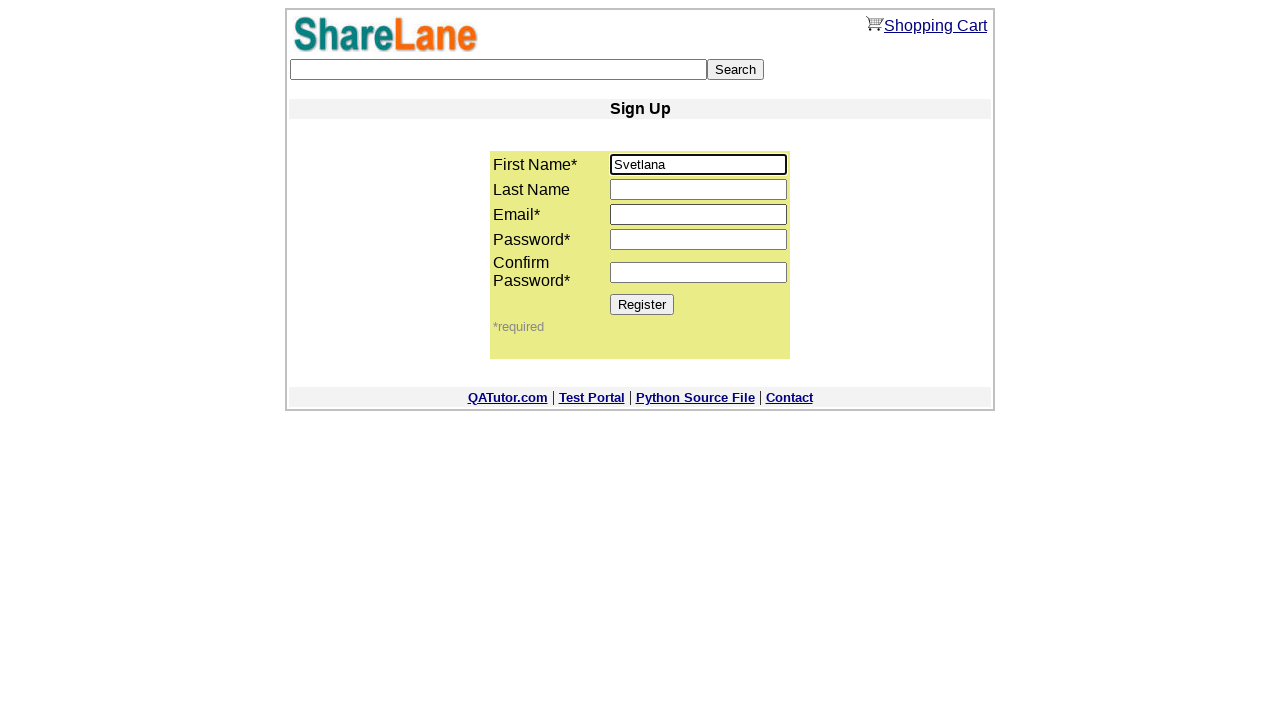

Filled last name field with 'Grishel' on input[name='last_name']
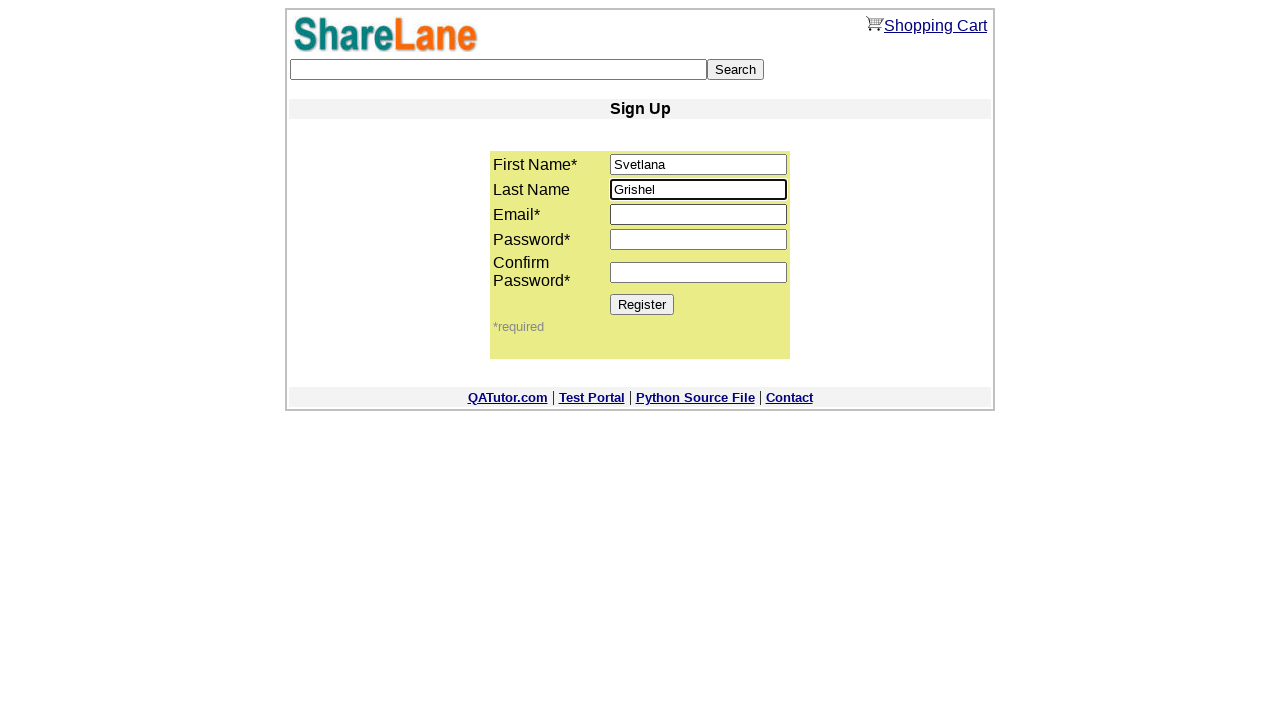

Filled email field with 'test_user_847@gmail.com' on input[name='email']
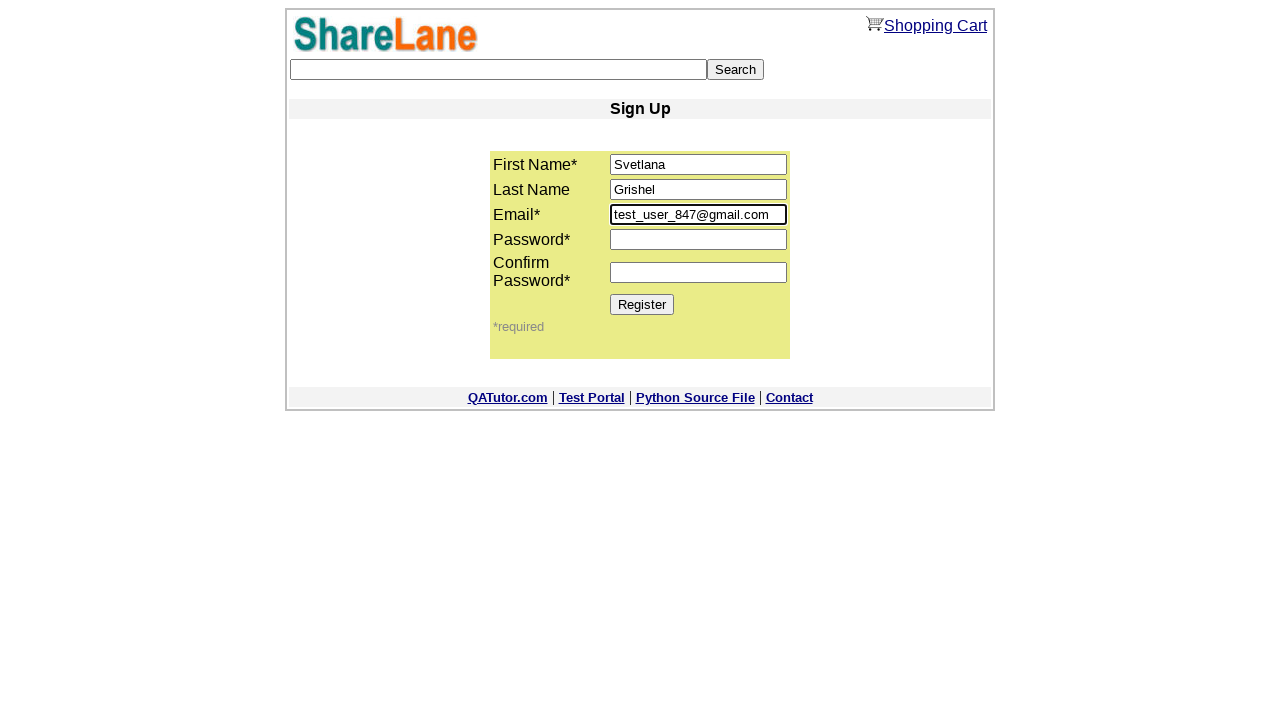

Filled password field with '12345678' on input[name='password1']
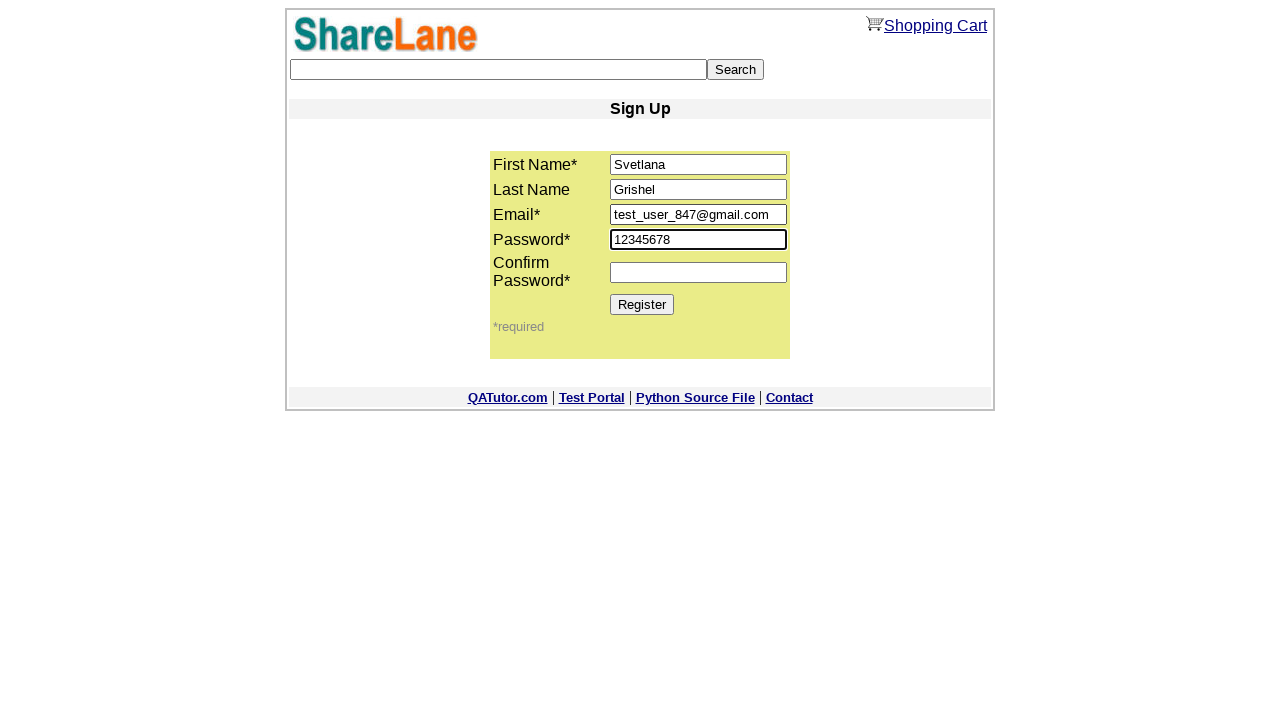

Filled password confirmation field with '12345678' on input[name='password2']
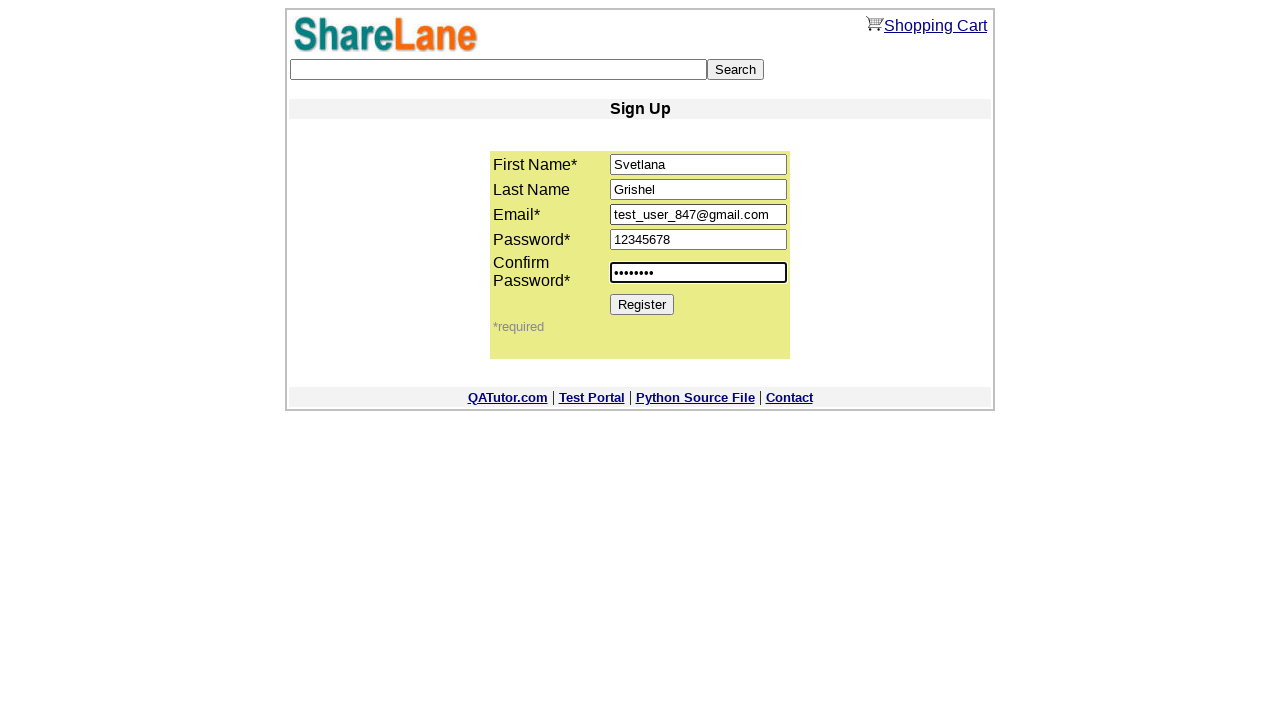

Clicked Register button to submit sign-up form at (642, 304) on input[value='Register']
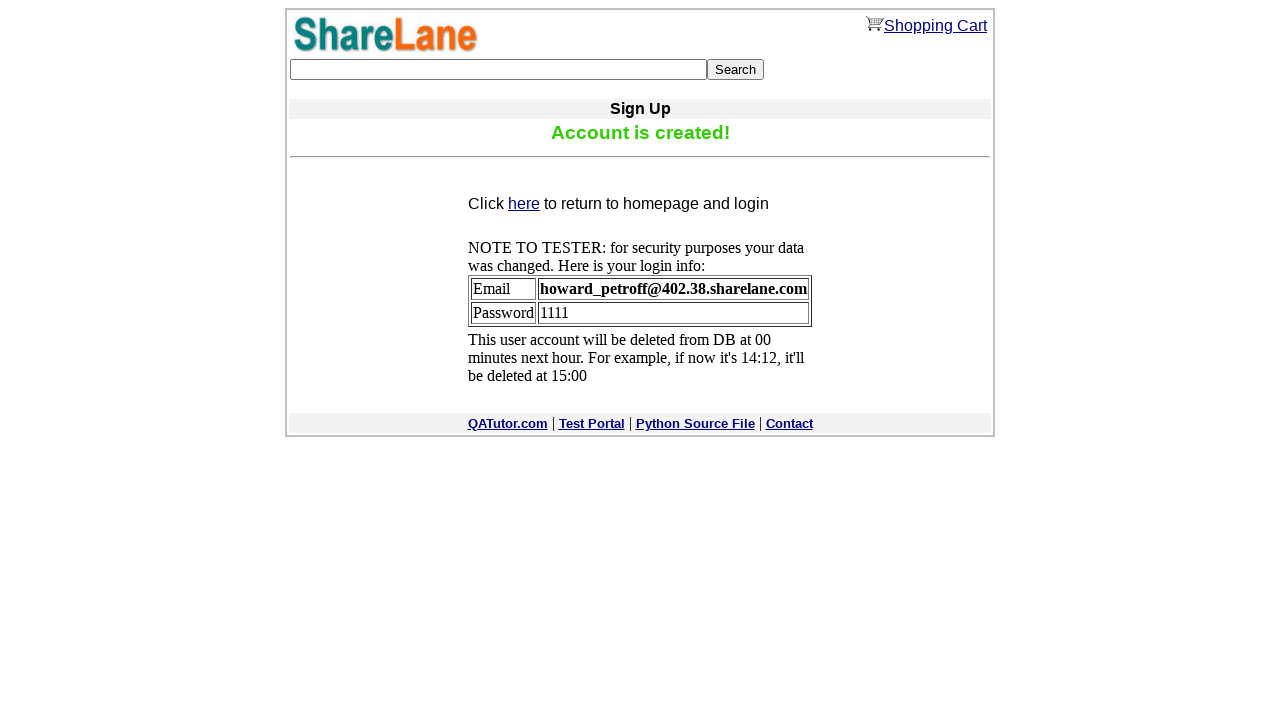

Registration confirmation message appeared
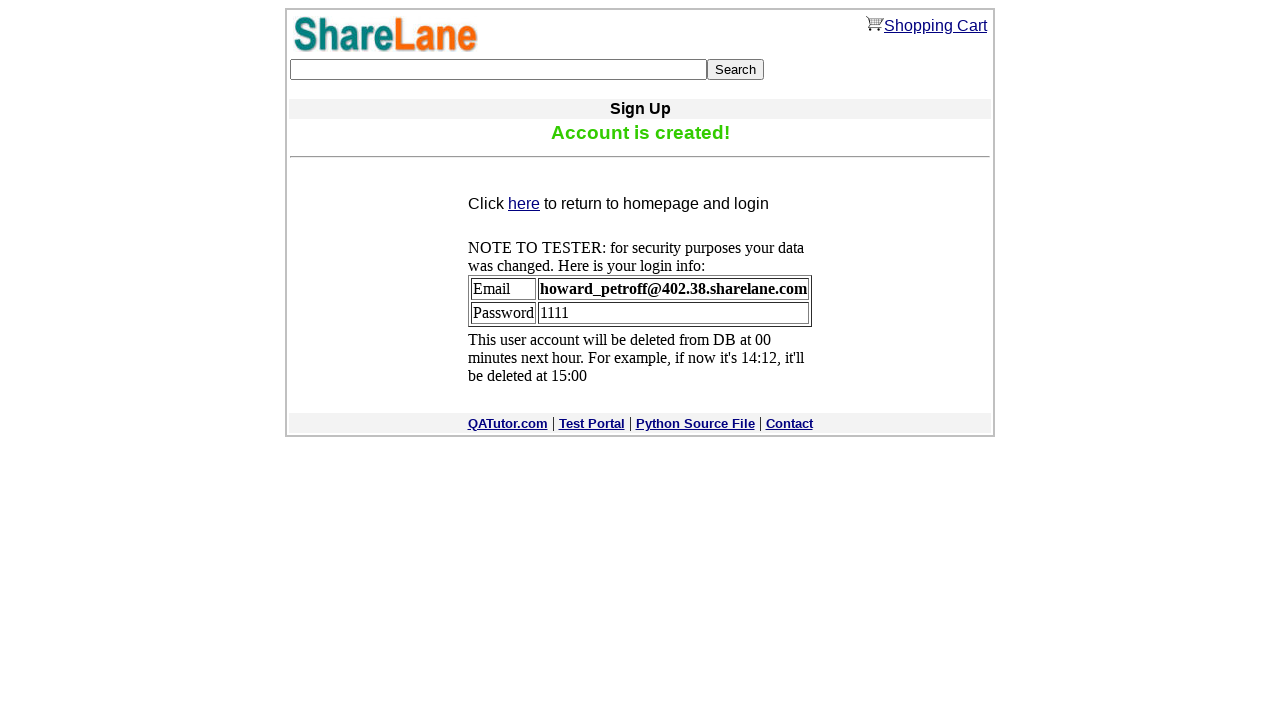

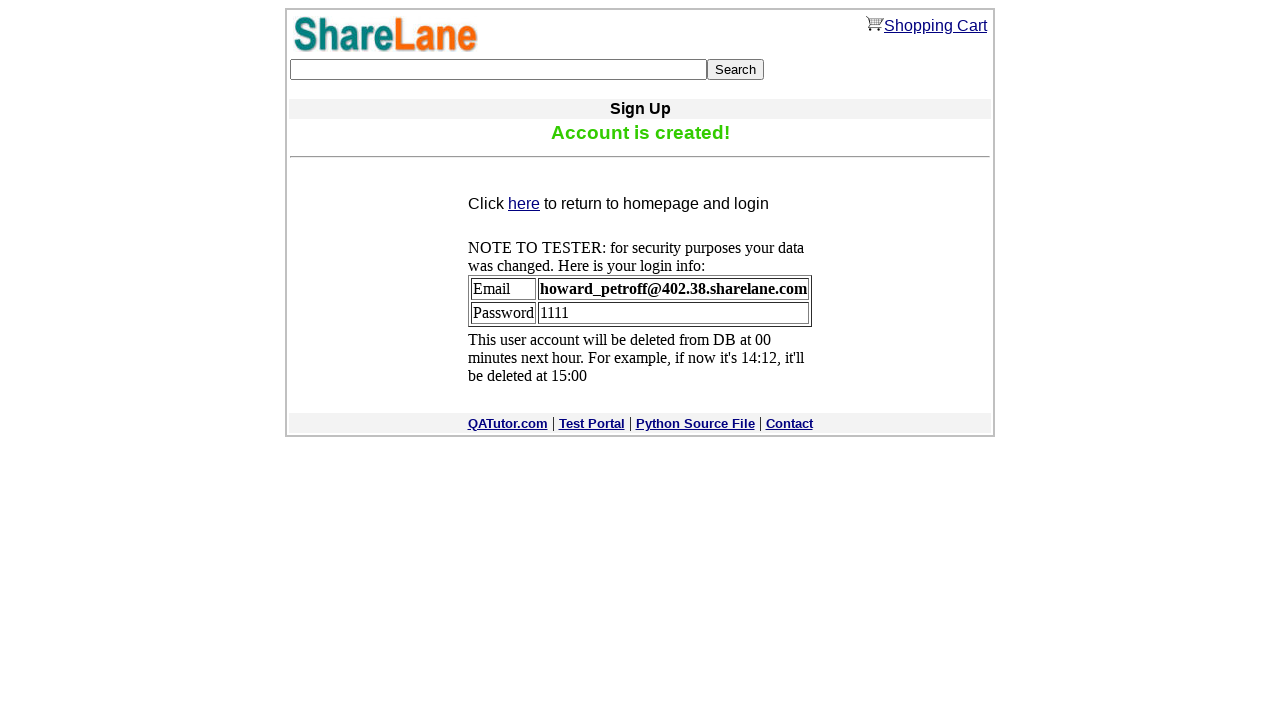